Navigates to Expedia homepage and counts the number of image elements on the page to verify images are present.

Starting URL: https://www.expedia.com

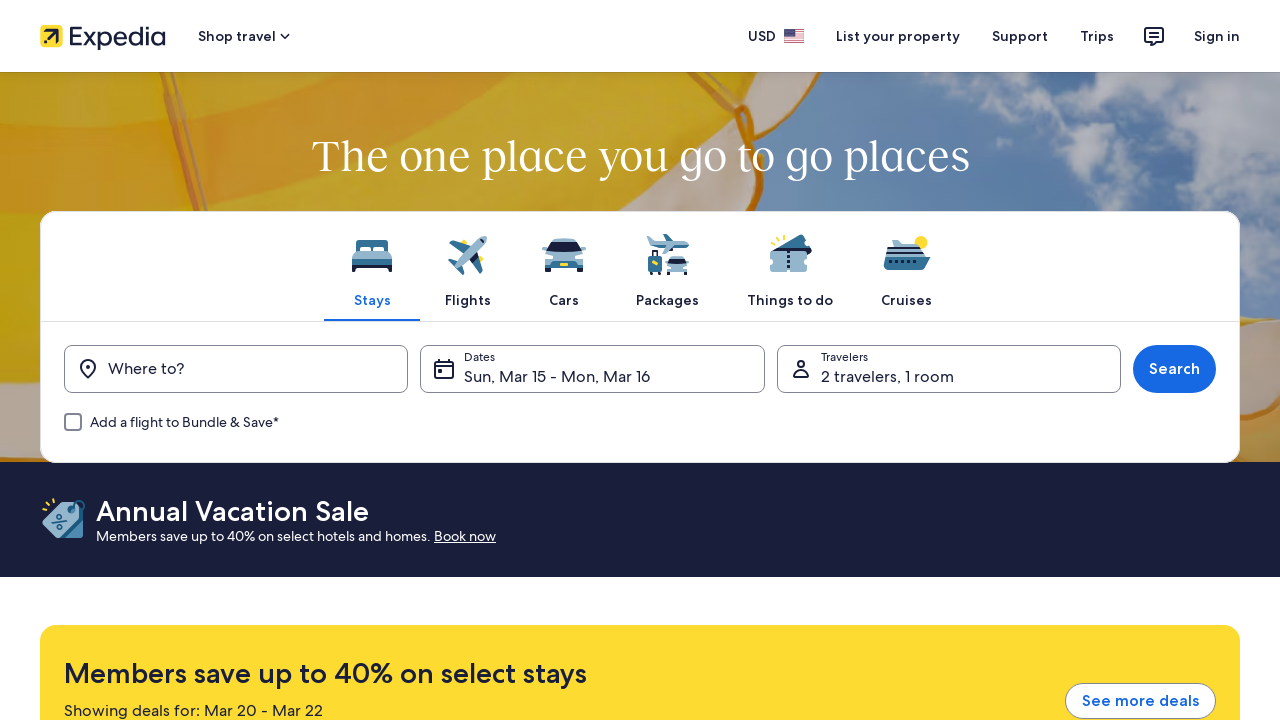

Navigated to Expedia homepage
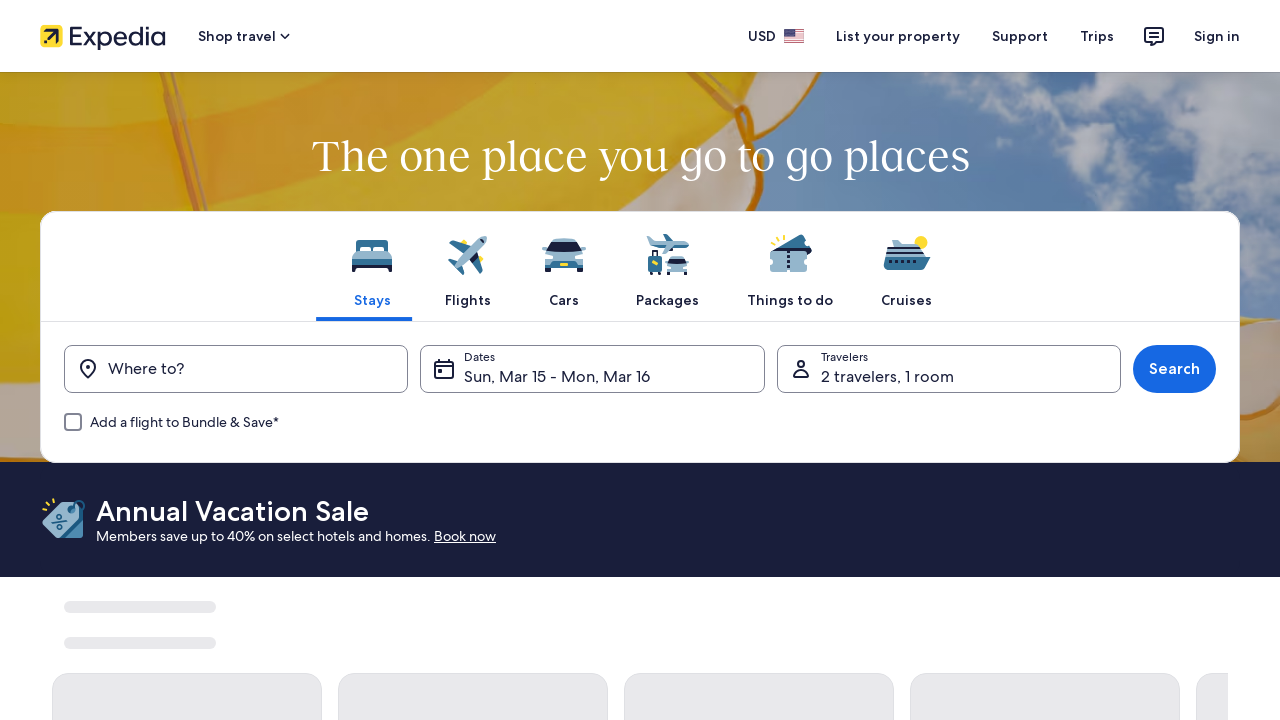

Waited for page to load (domcontentloaded)
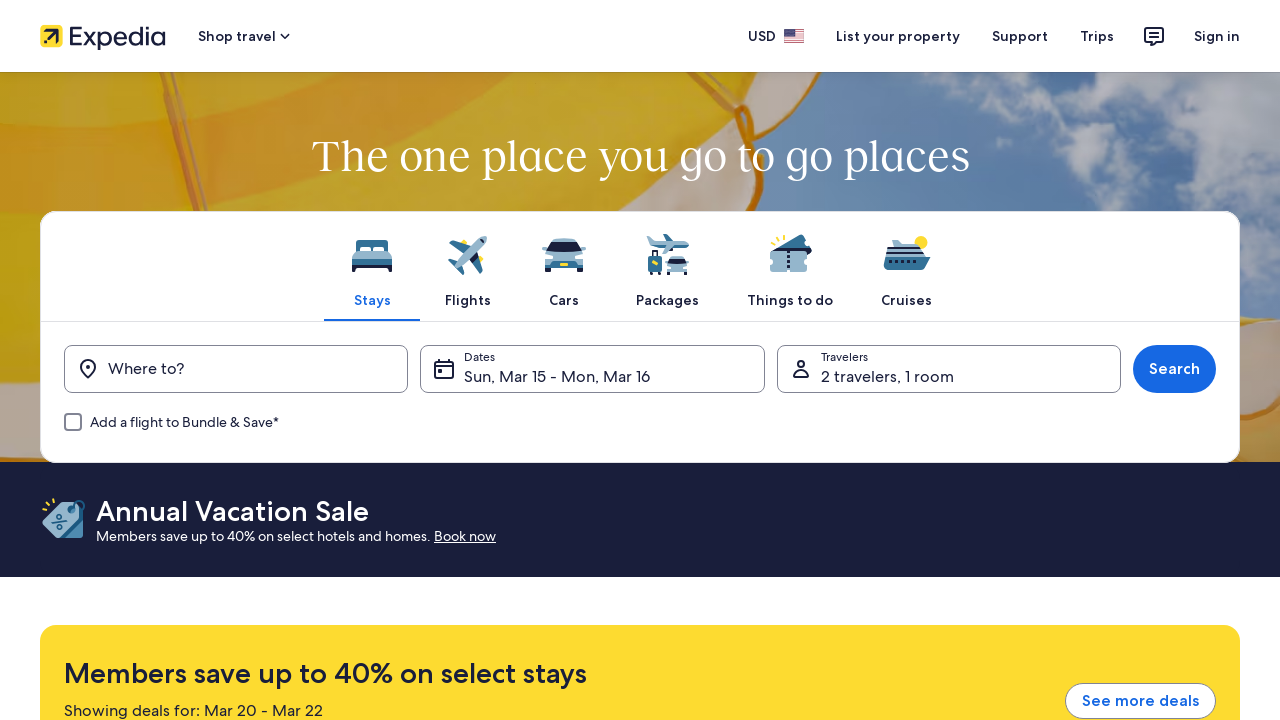

Retrieved all image elements from the page
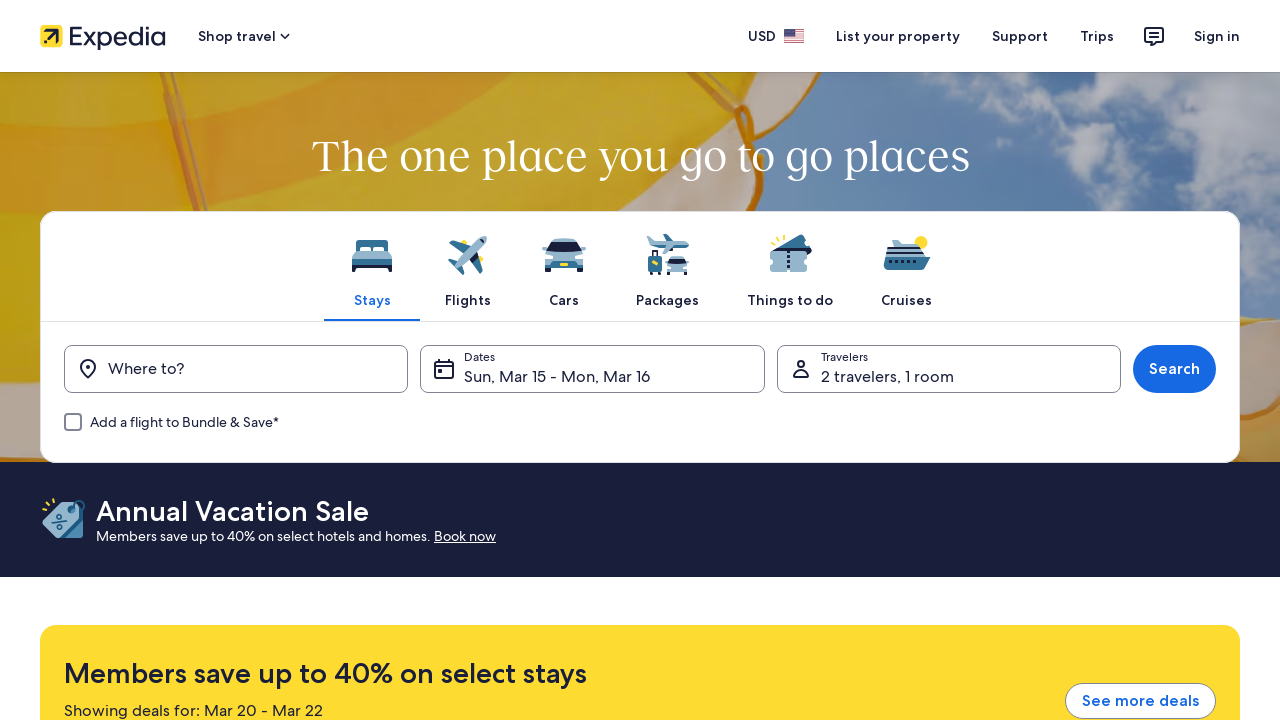

Counted 69 image elements on the page
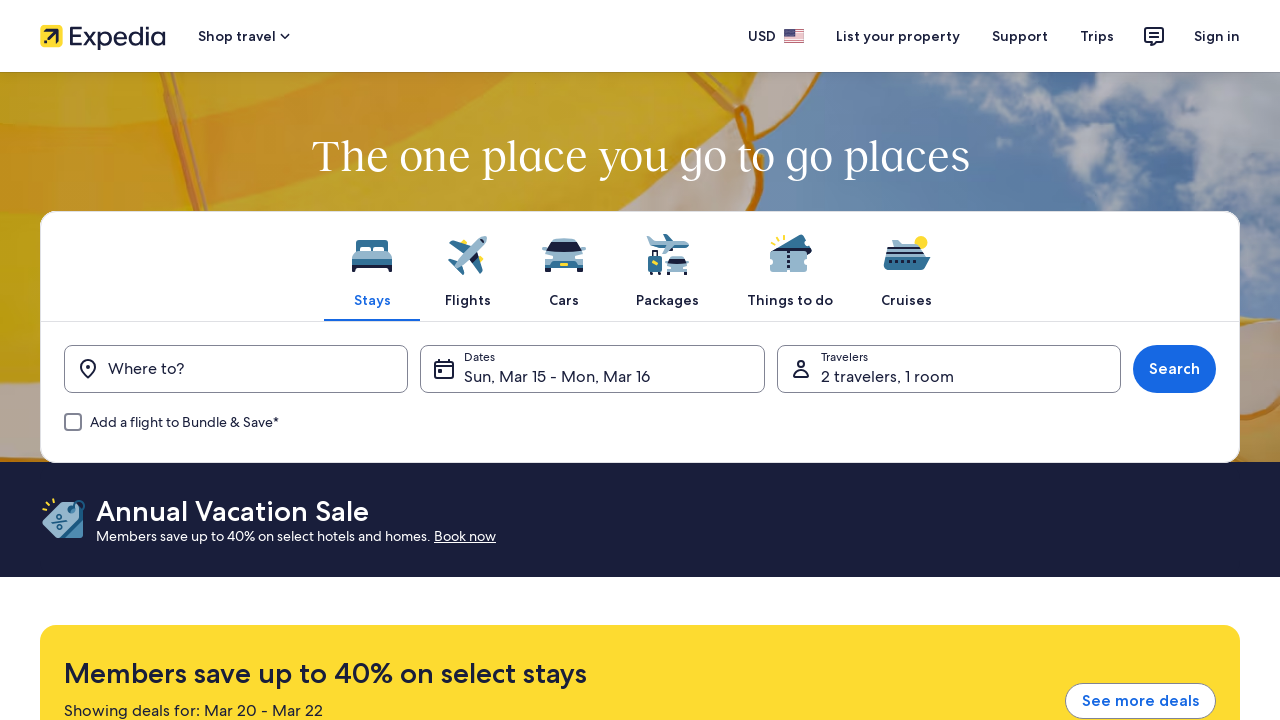

Printed image count result: 69 images found
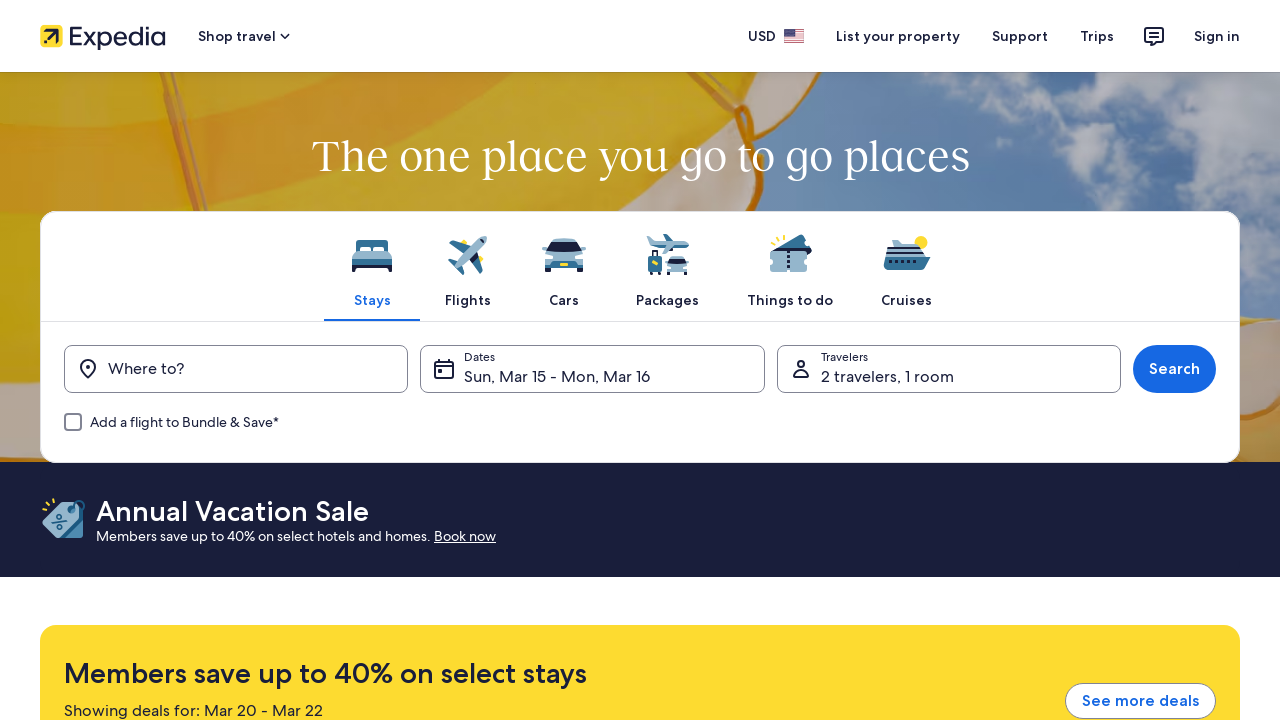

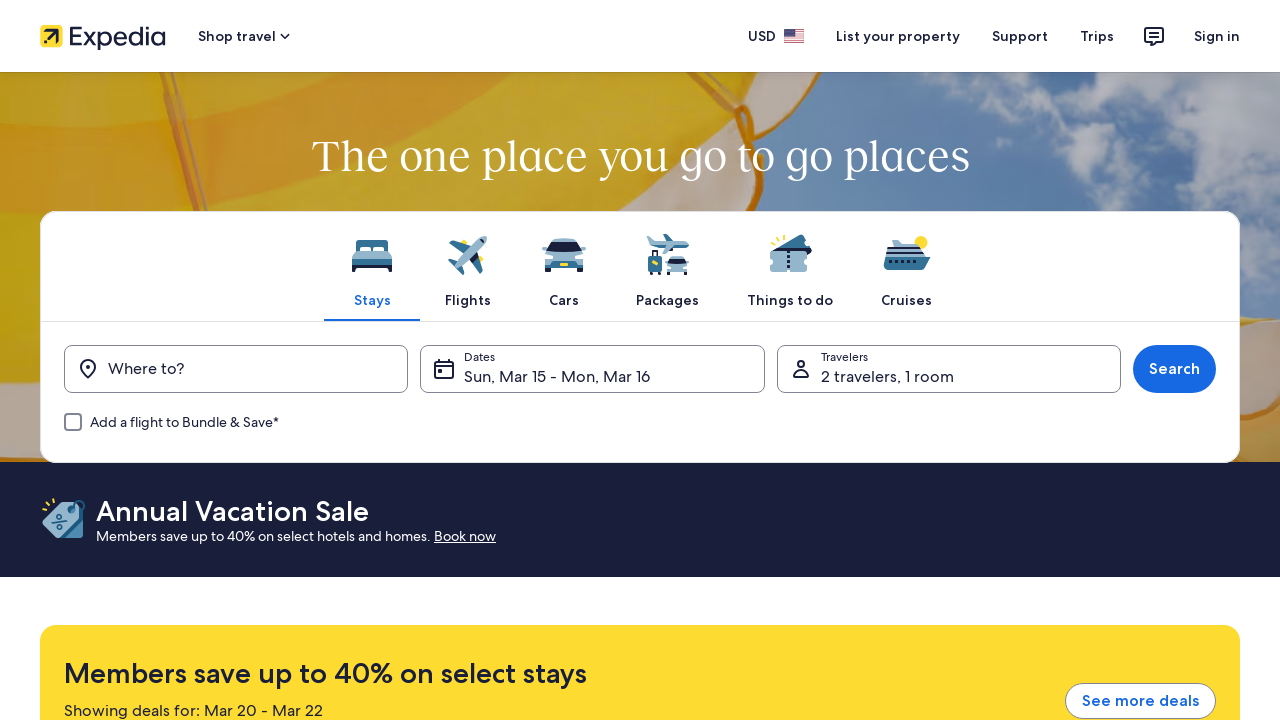